Tests that the item count updates correctly as todos are added and marked as completed.

Starting URL: https://demo.playwright.dev/todomvc/

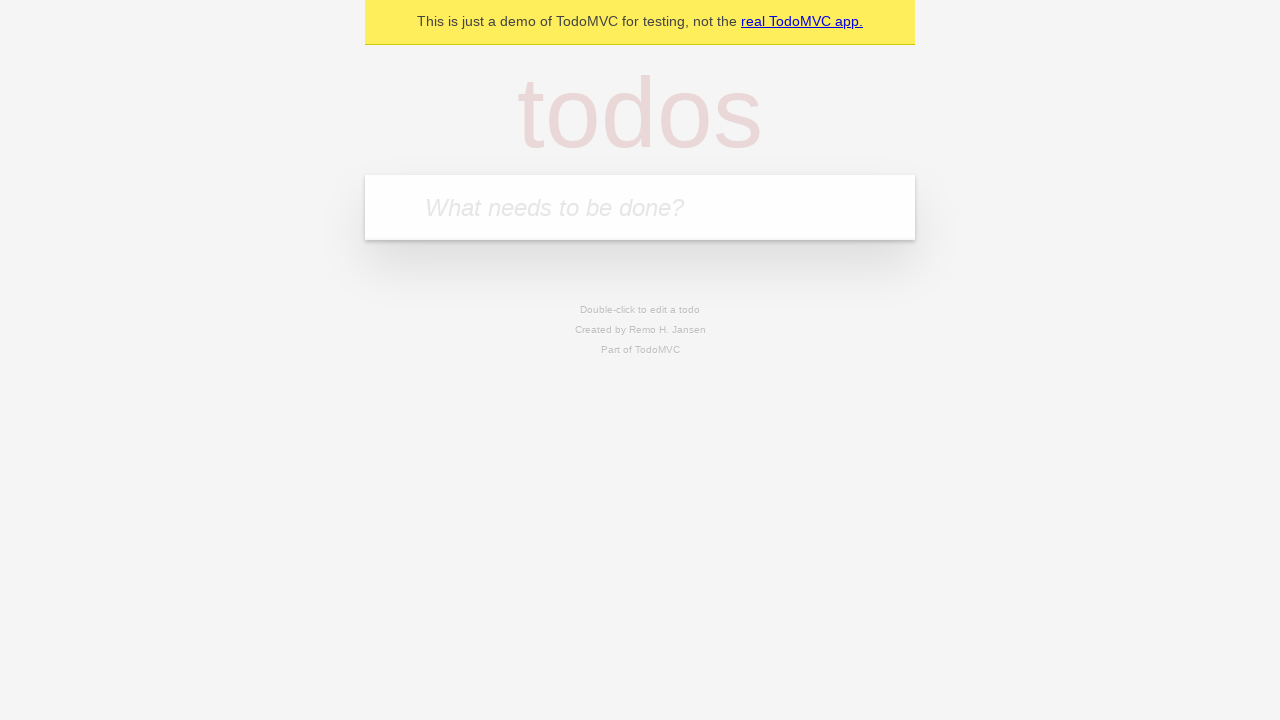

Filled new todo input with 'Task 1' on .new-todo
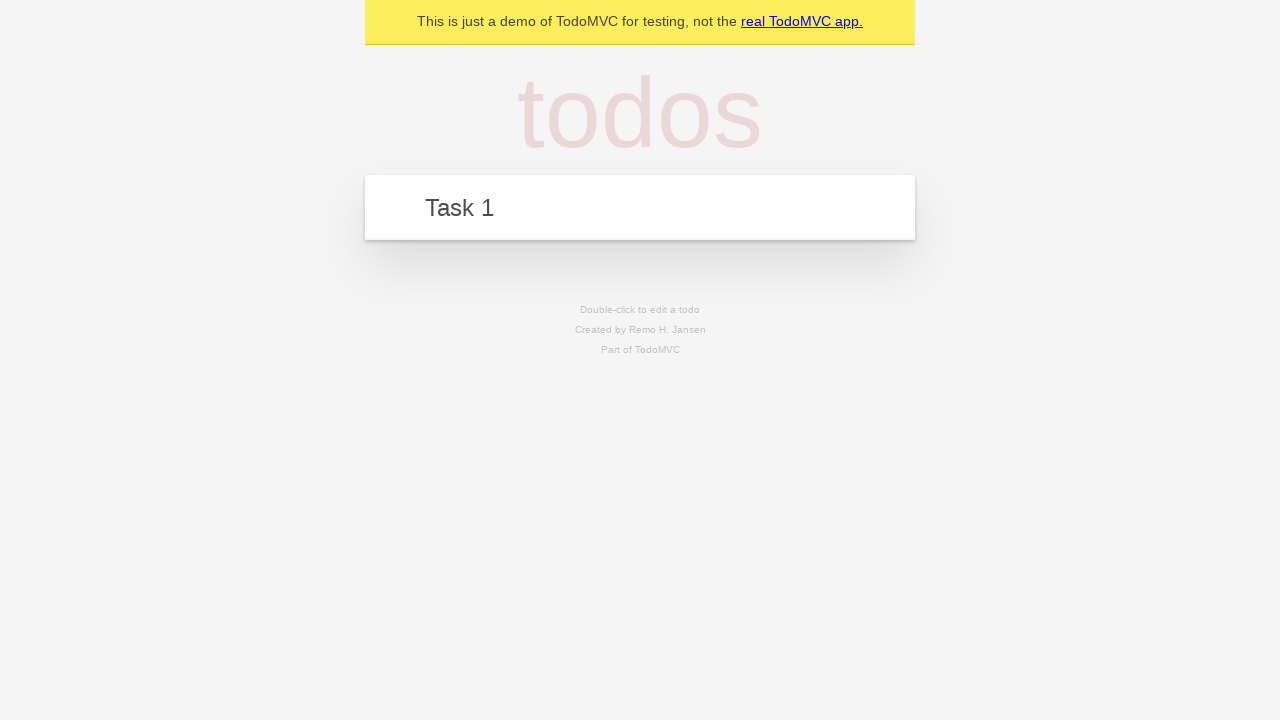

Pressed Enter to add Task 1 on .new-todo
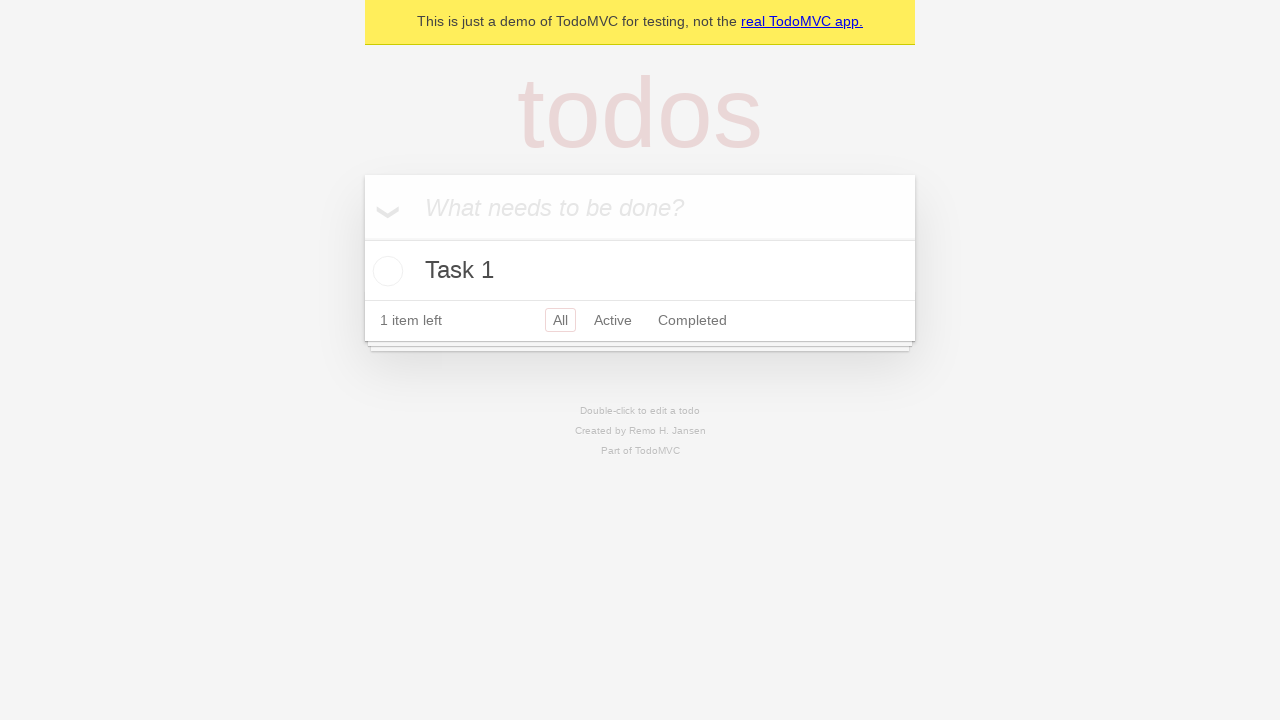

Filled new todo input with 'Task 2' on .new-todo
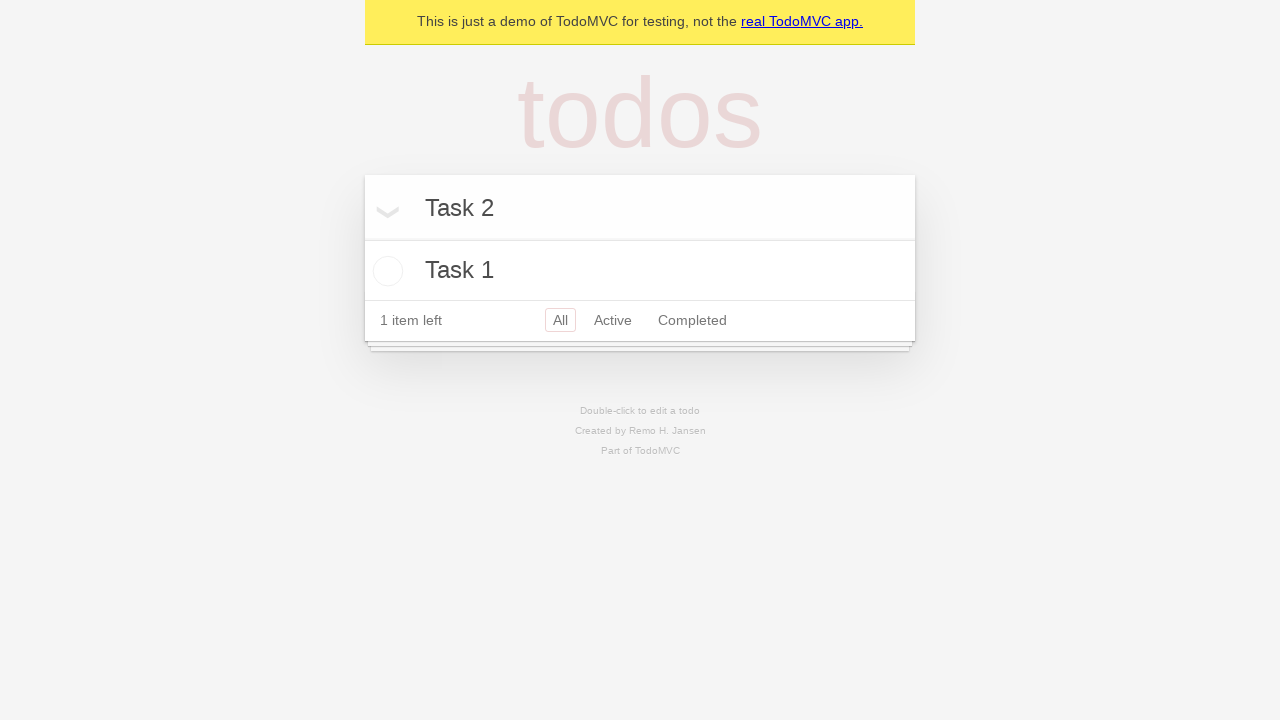

Pressed Enter to add Task 2 on .new-todo
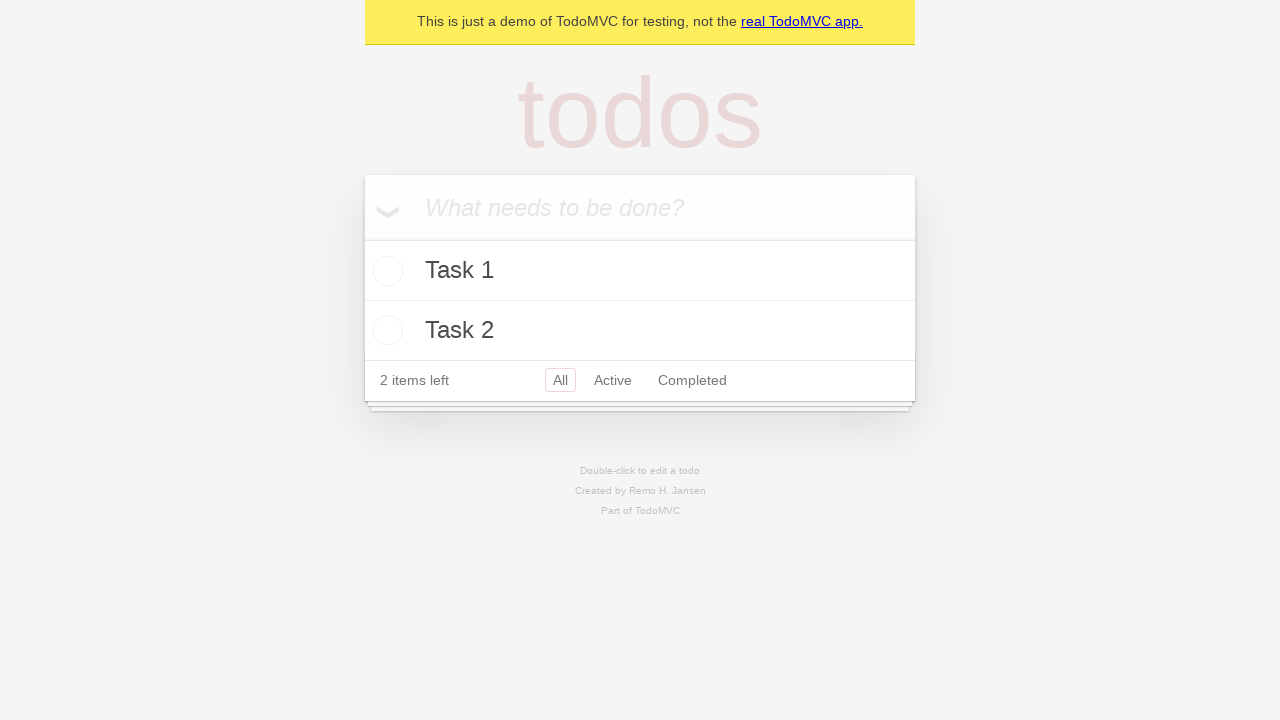

Filled new todo input with 'Task 3' on .new-todo
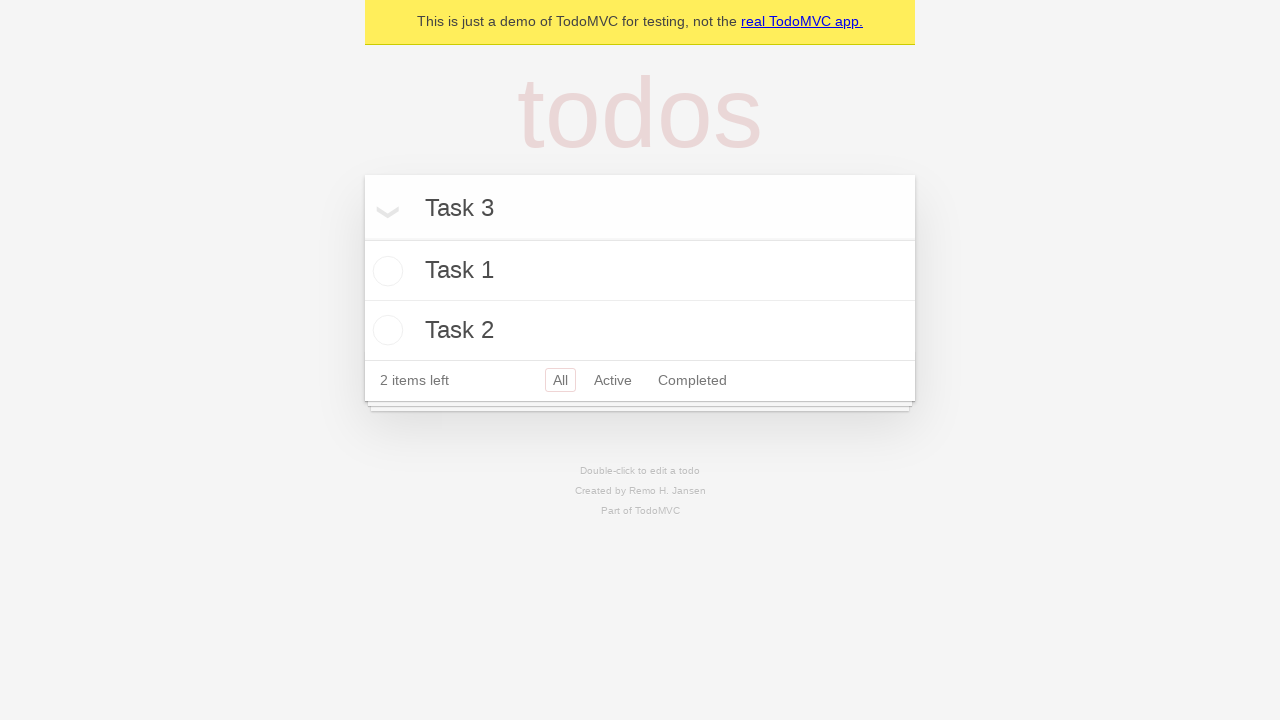

Pressed Enter to add Task 3 on .new-todo
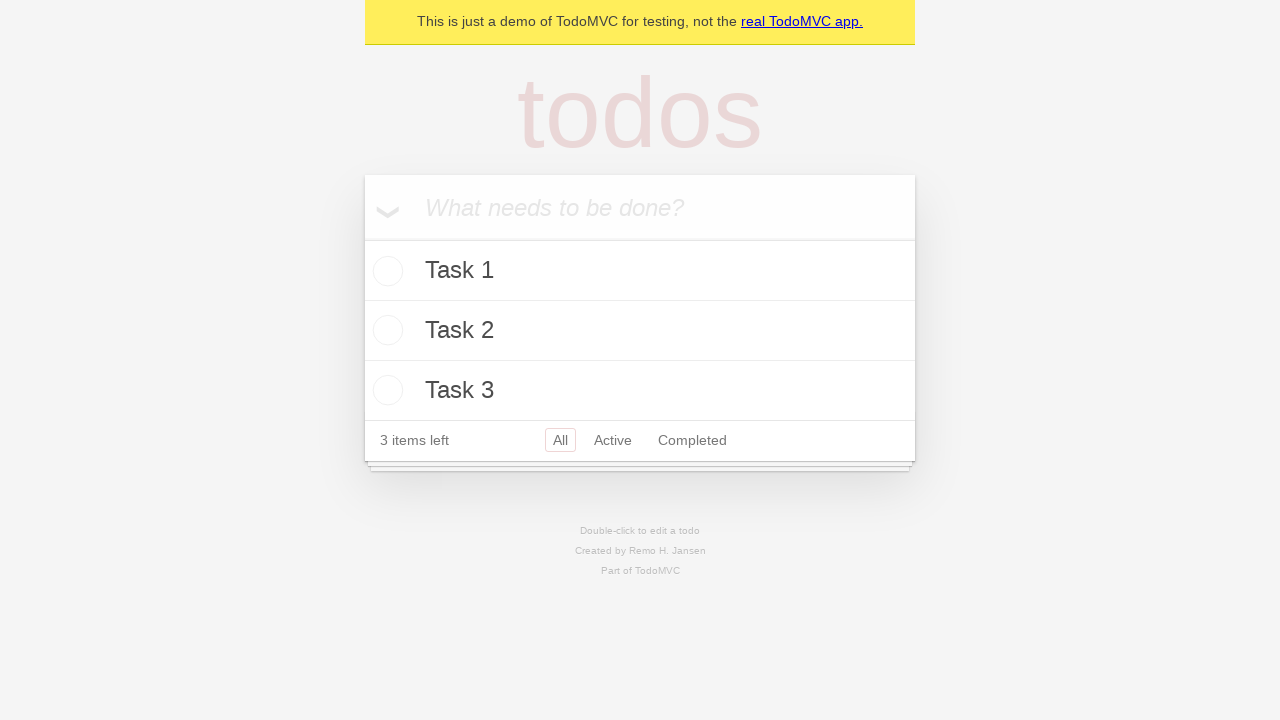

Waited for all three todos to appear in the list
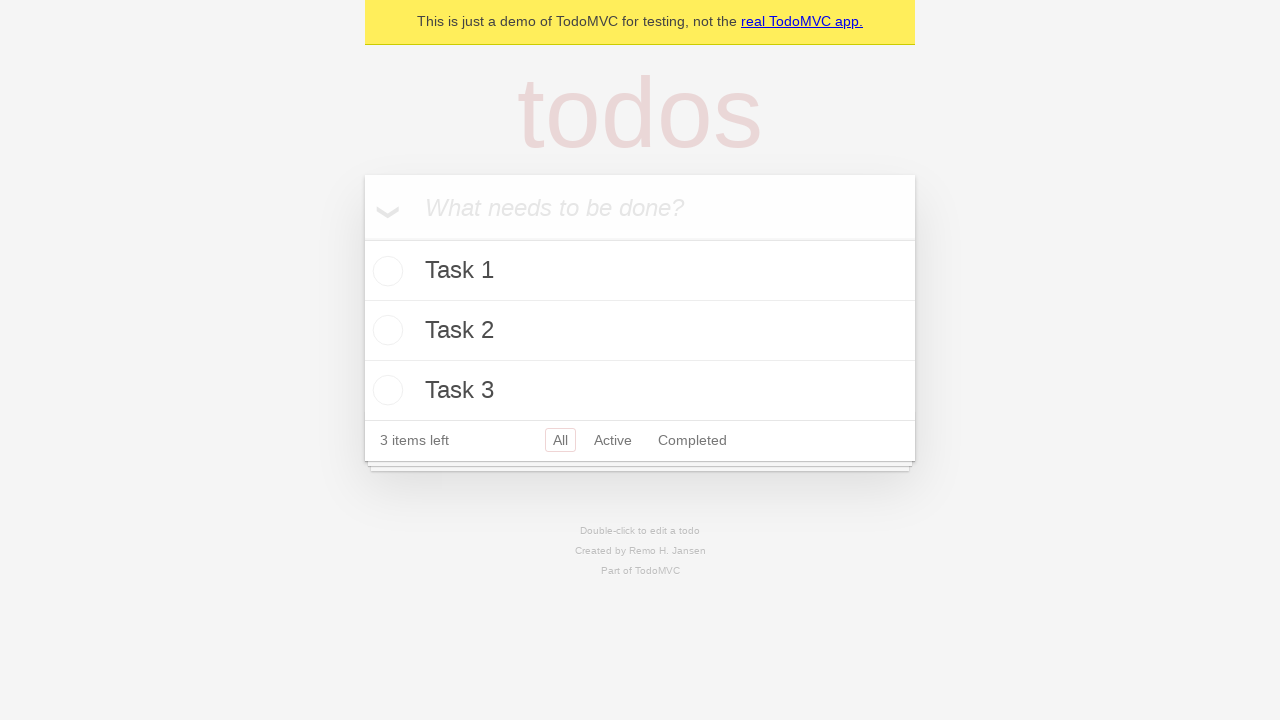

Marked first task as completed at (385, 271) on .todo-list li:first-child .toggle
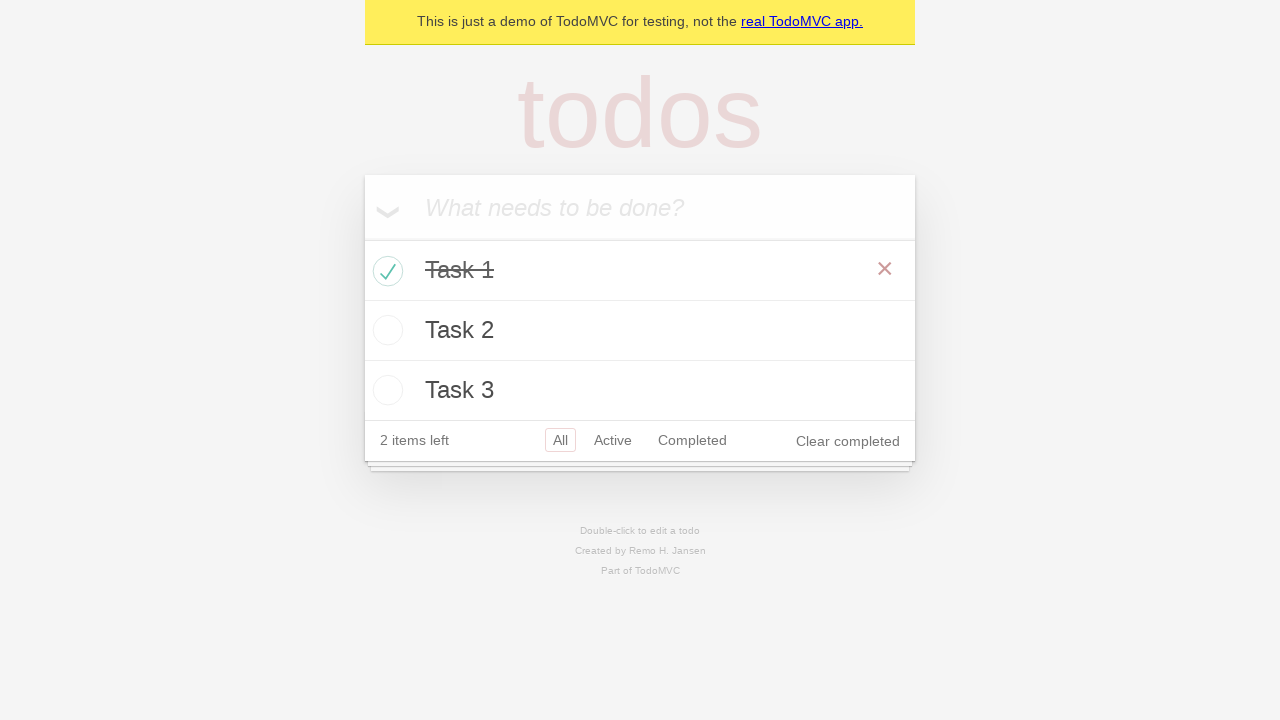

Marked second task as completed at (385, 330) on .todo-list li:nth-child(2) .toggle
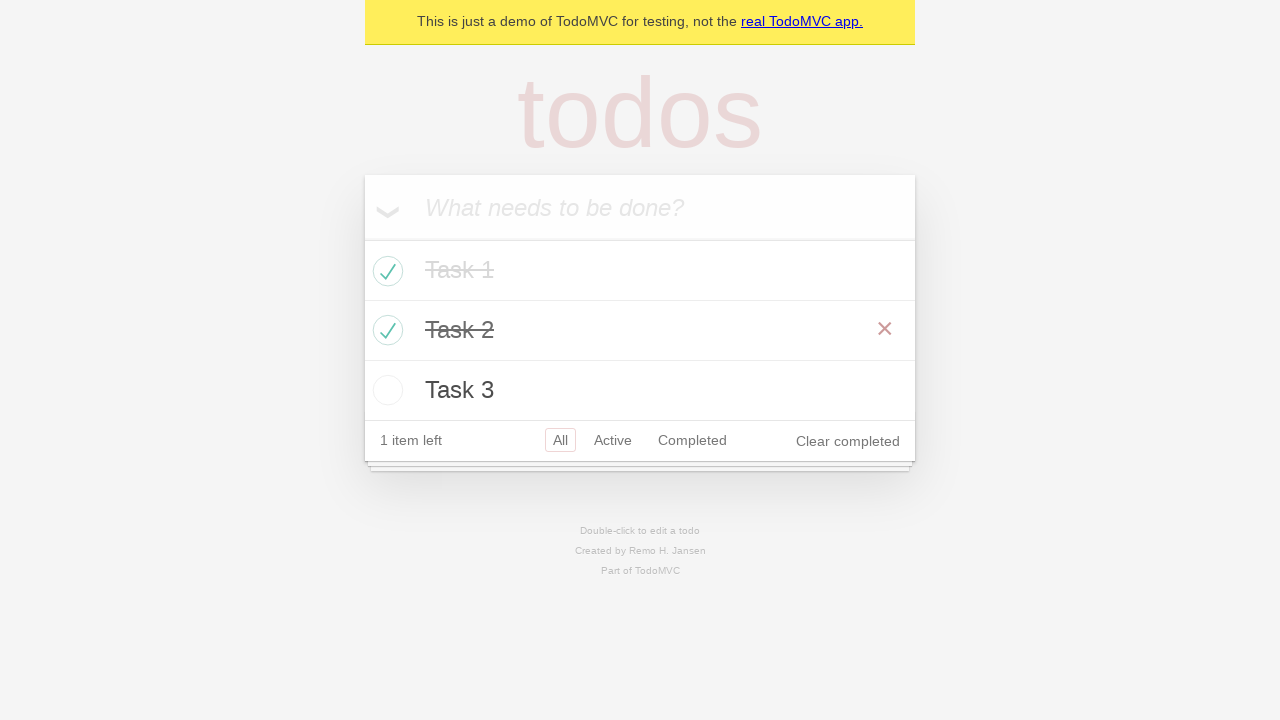

Marked third task as completed at (385, 390) on .todo-list li:nth-child(3) .toggle
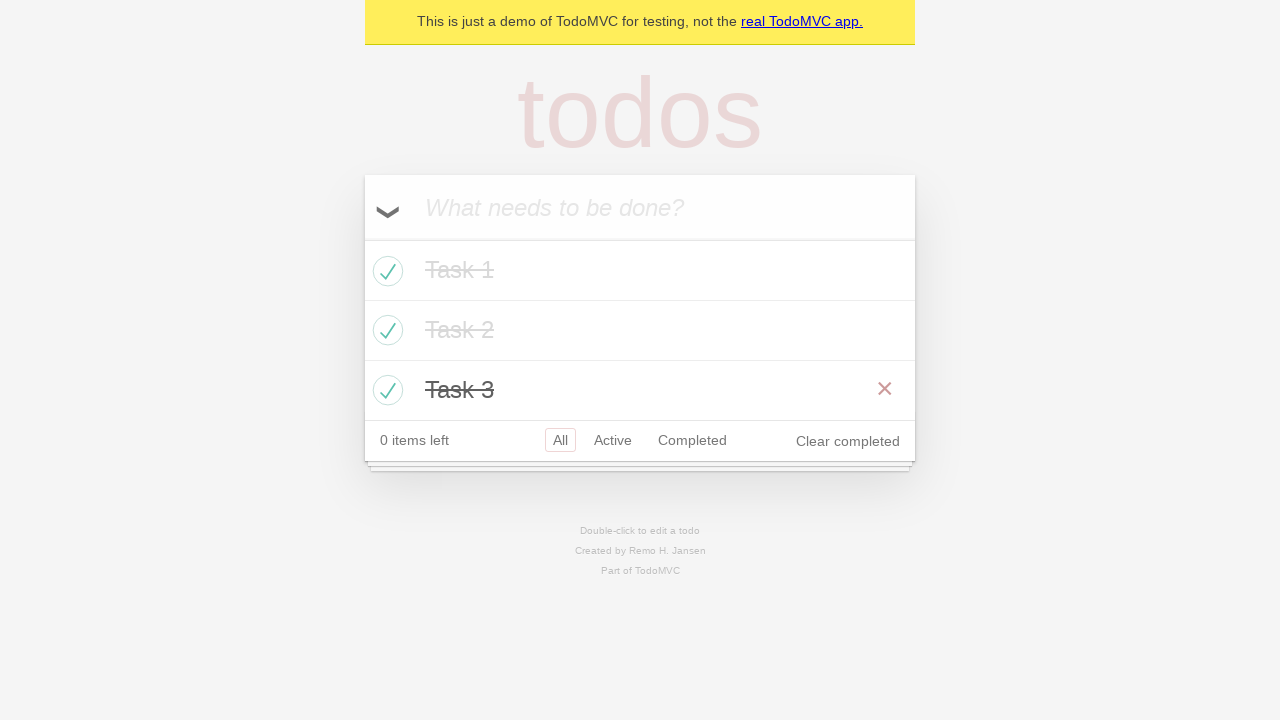

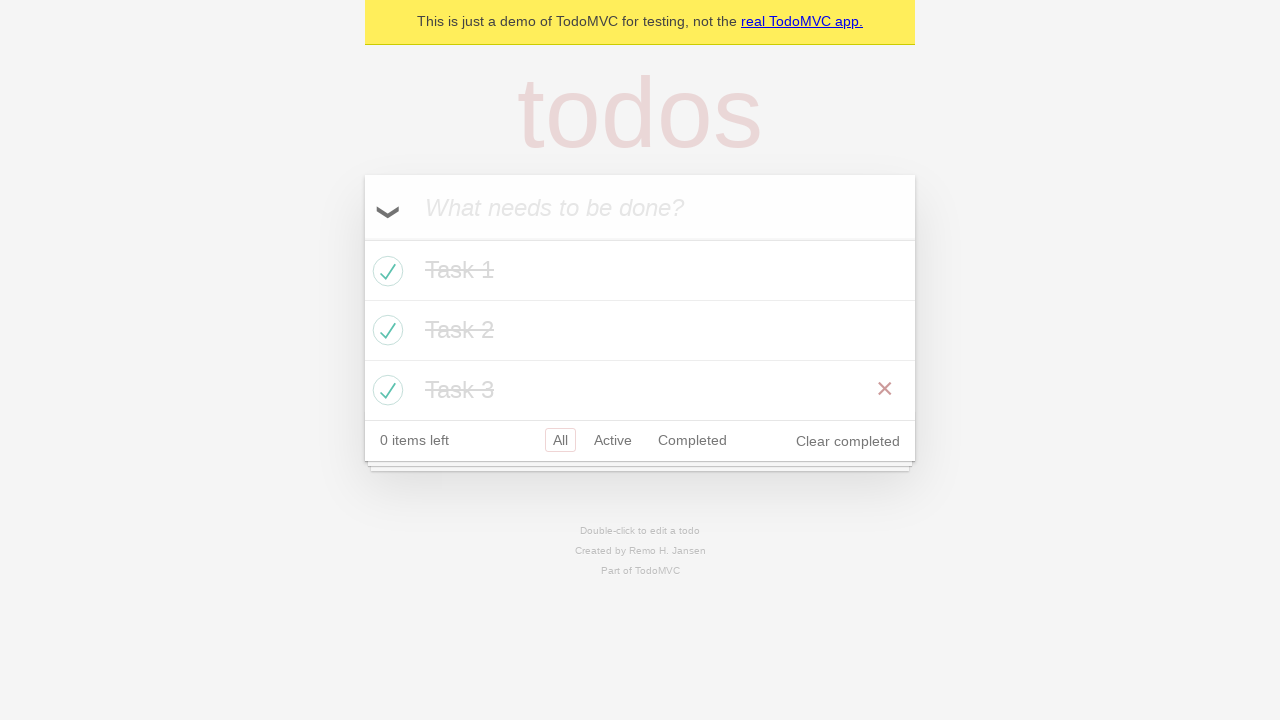